Tests web table editing functionality by clicking edit button and submitting

Starting URL: https://demoqa.com/webtables

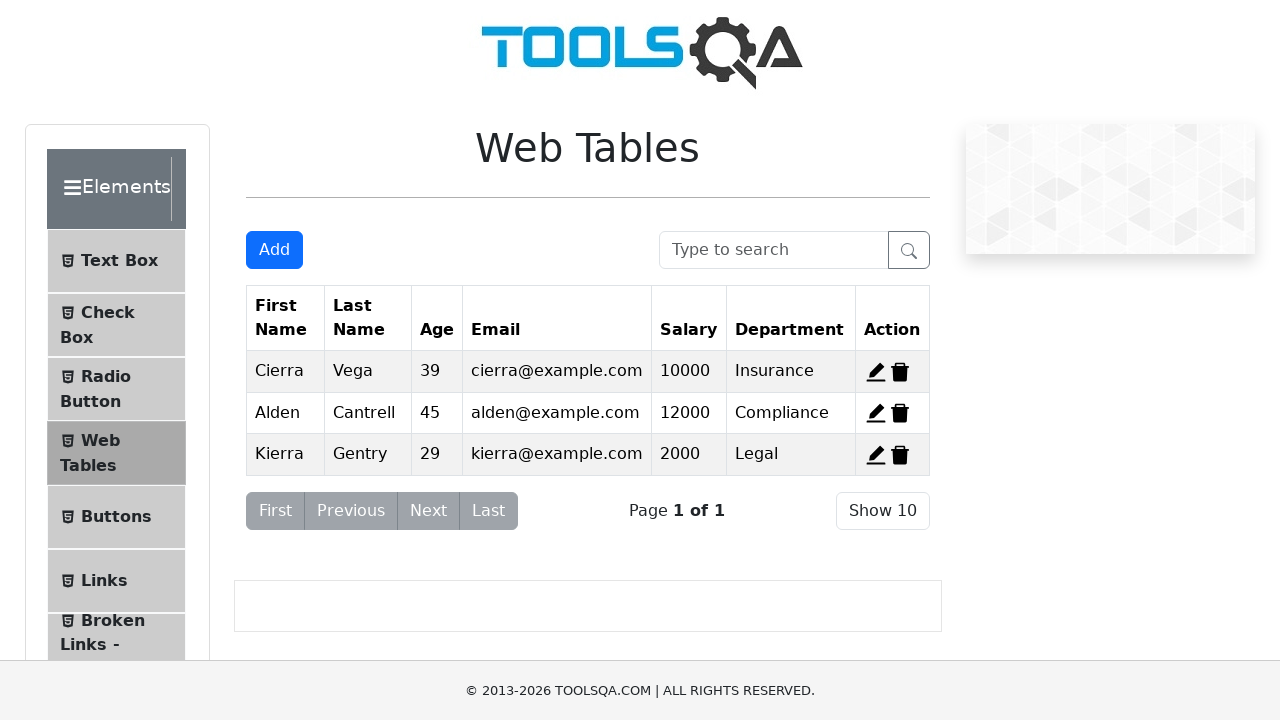

Clicked edit button for first record in web table at (876, 372) on xpath=//span[@id='edit-record-1']//*[@stroke='currentColor']
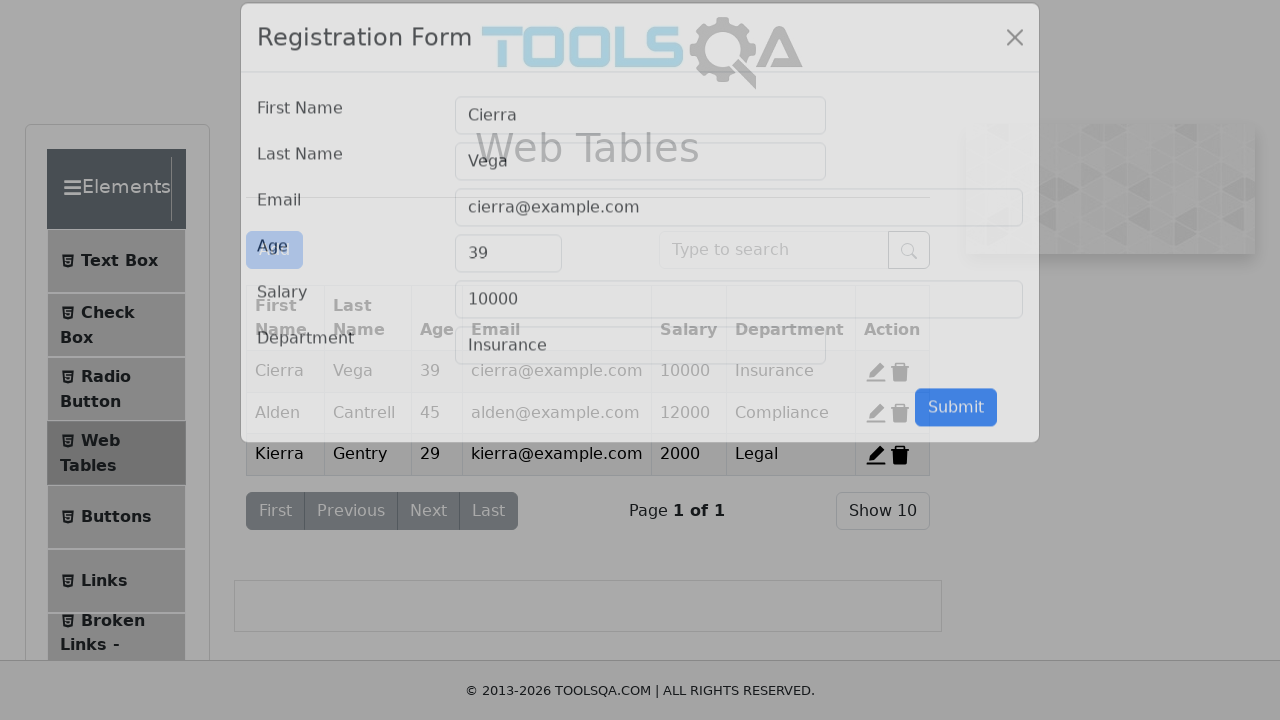

Clicked submit button to save changes at (956, 433) on #submit
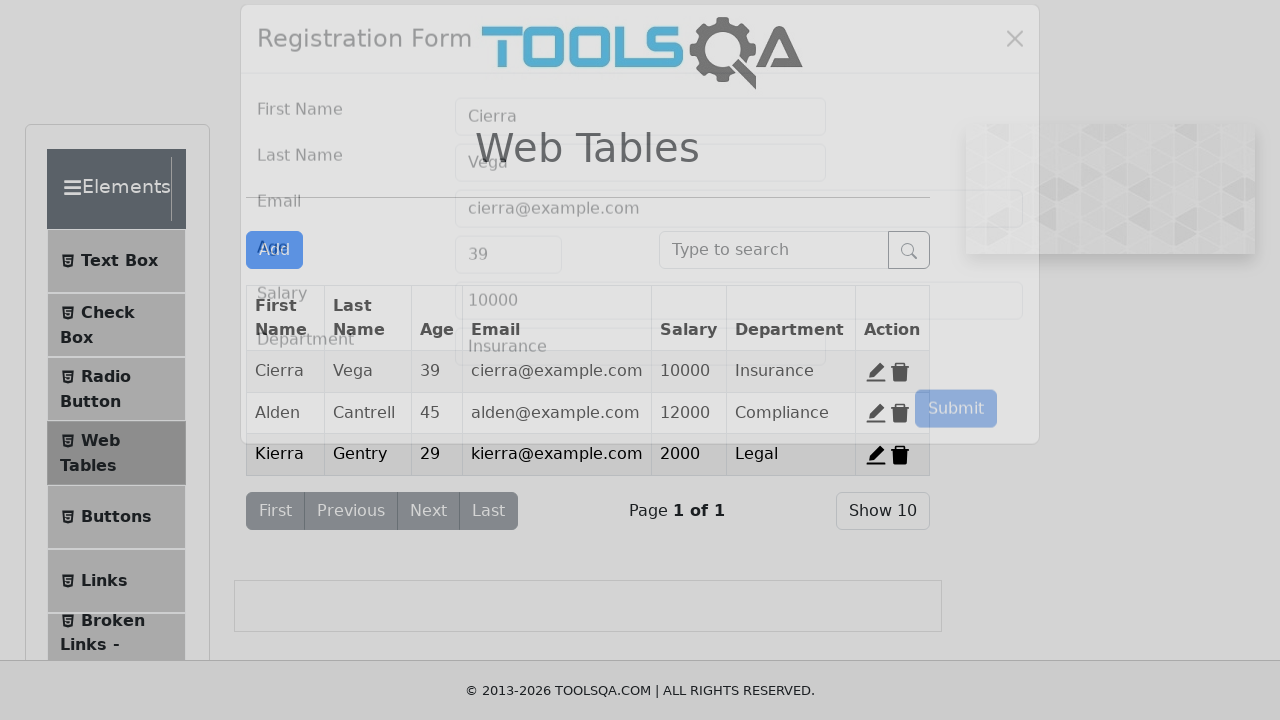

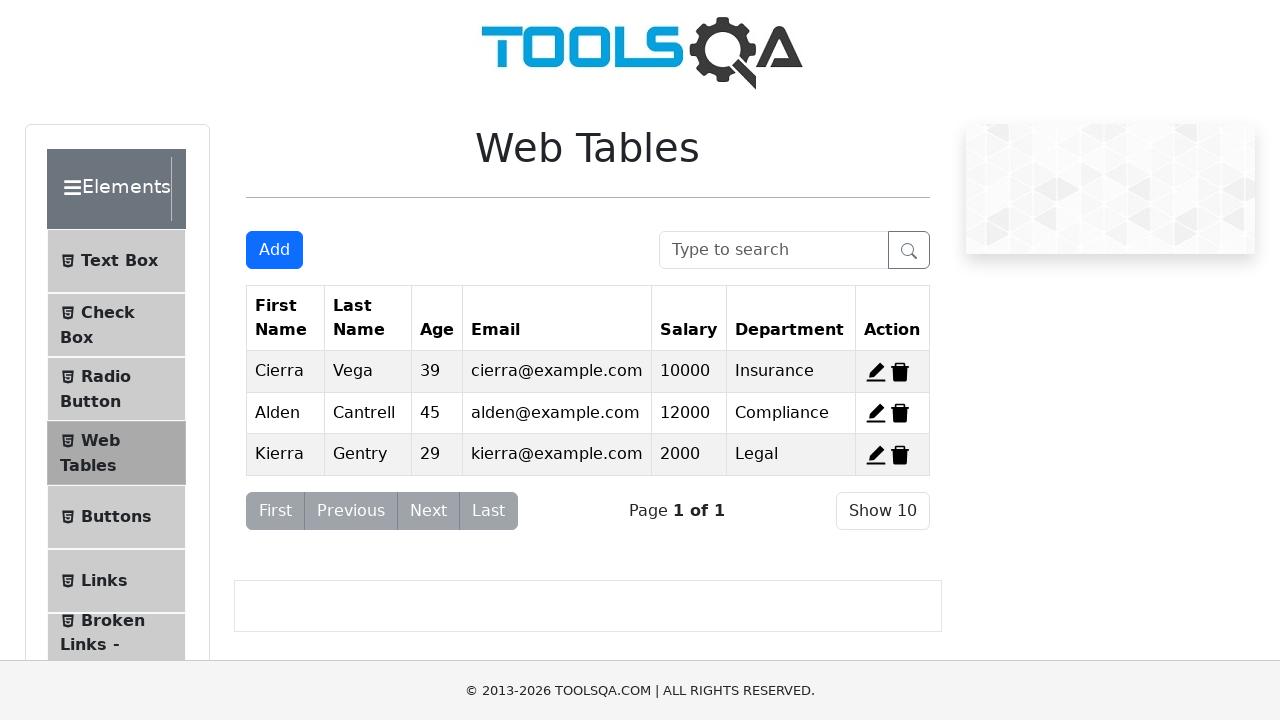